Tests that new todo items are appended to the bottom of the list and the counter shows correct count

Starting URL: https://demo.playwright.dev/todomvc

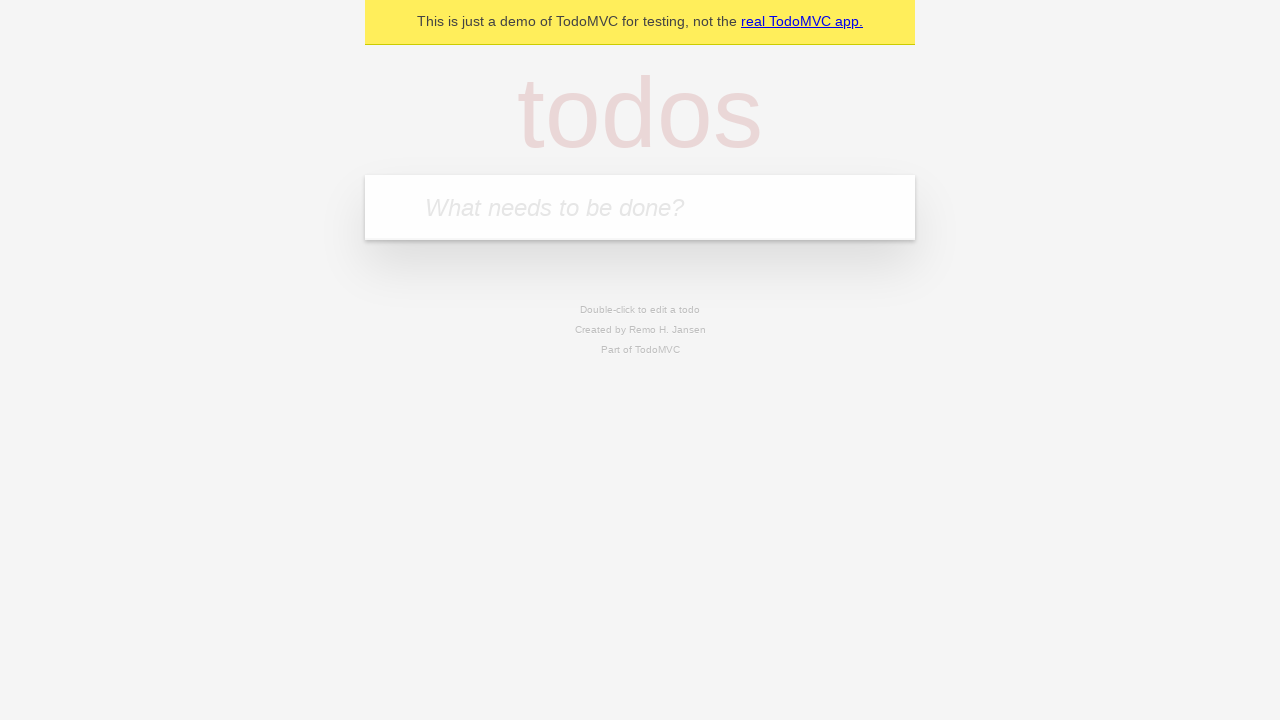

Filled todo input with 'buy some cheese' on internal:attr=[placeholder="What needs to be done?"i]
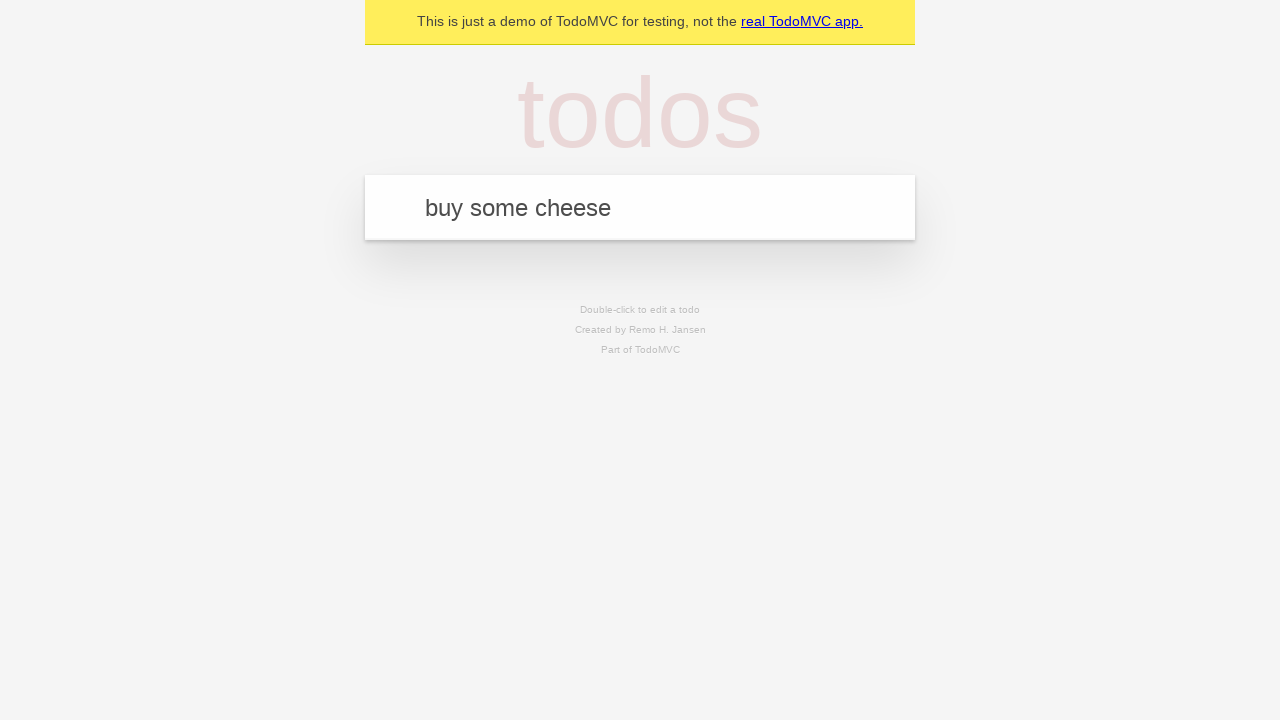

Pressed Enter to add first todo item on internal:attr=[placeholder="What needs to be done?"i]
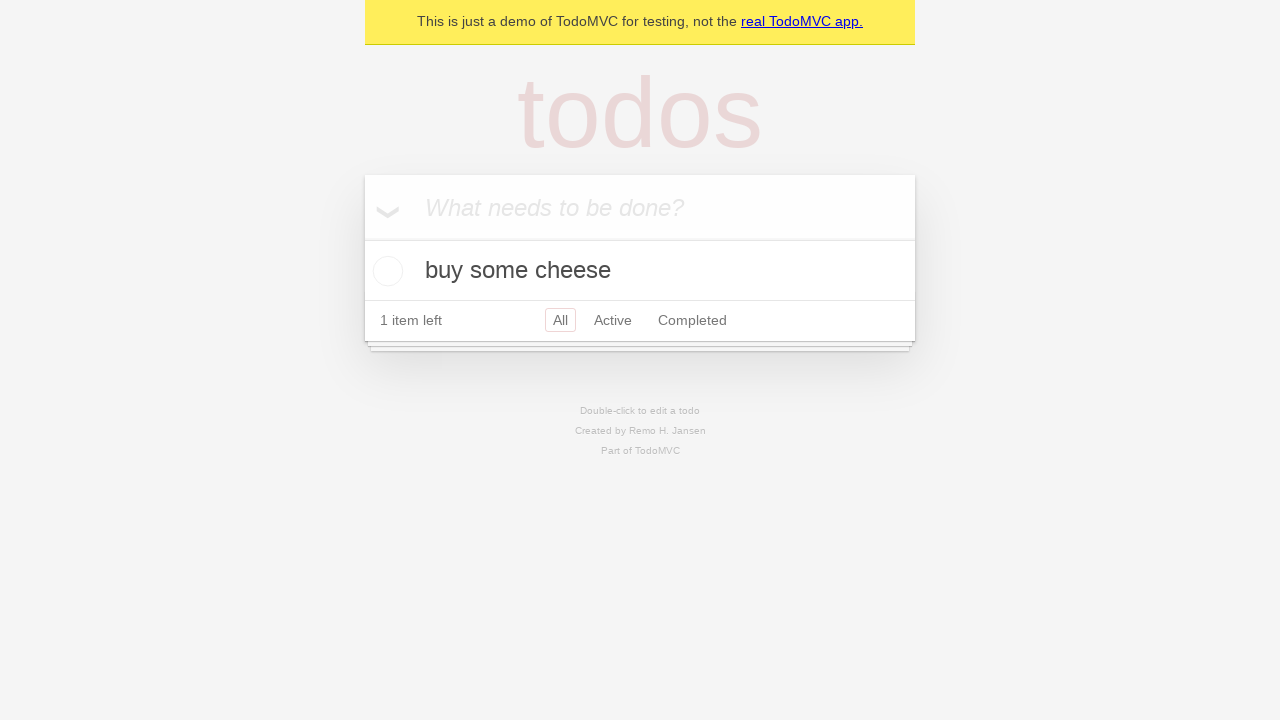

Filled todo input with 'feed the cat' on internal:attr=[placeholder="What needs to be done?"i]
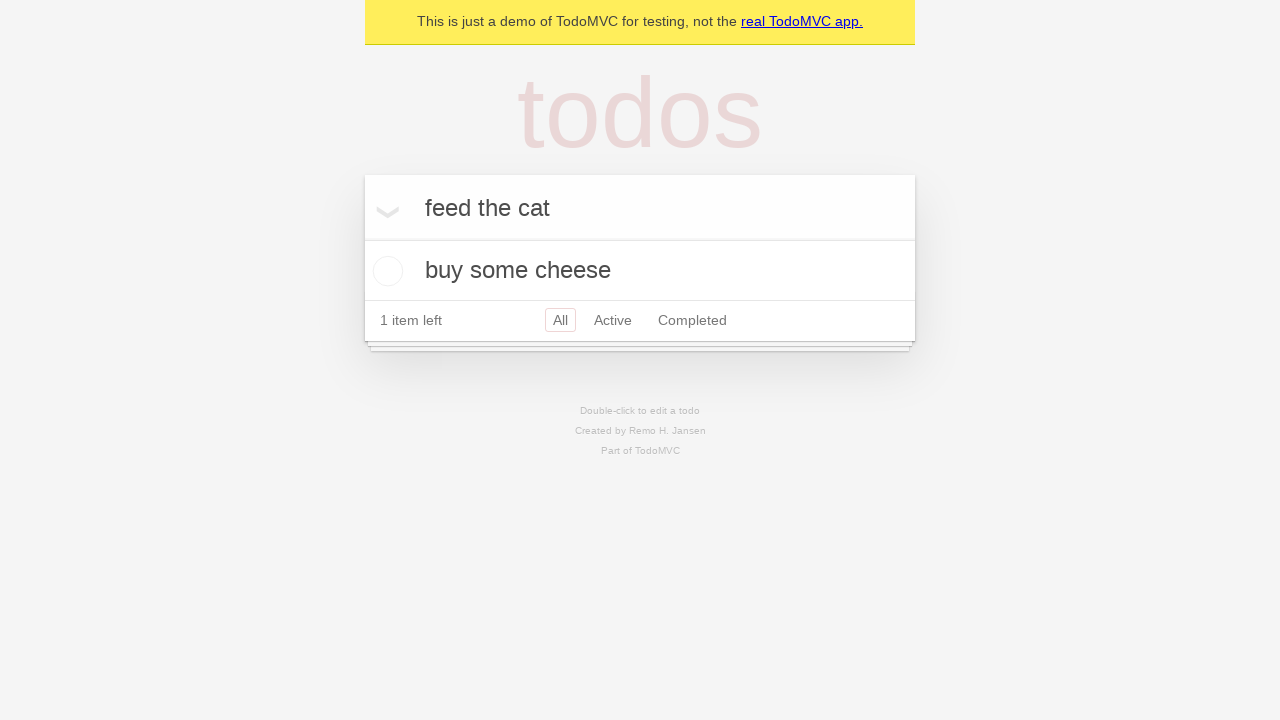

Pressed Enter to add second todo item on internal:attr=[placeholder="What needs to be done?"i]
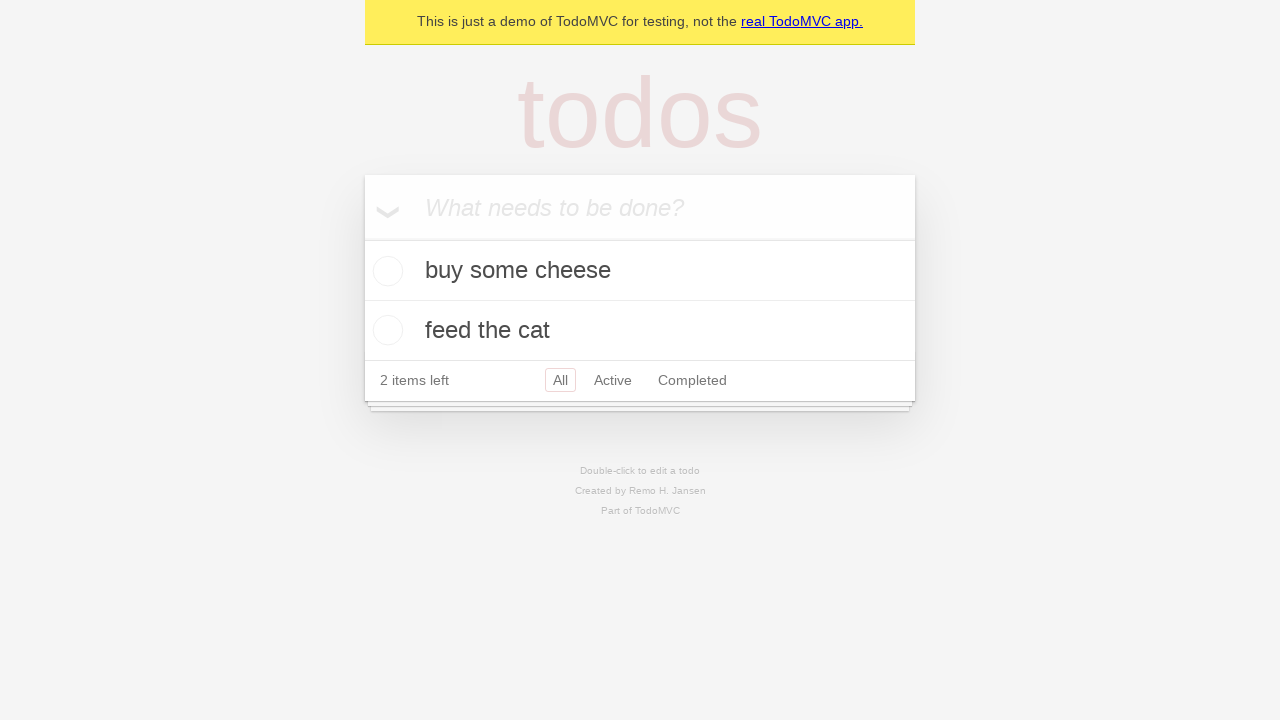

Filled todo input with 'book a doctors appointment' on internal:attr=[placeholder="What needs to be done?"i]
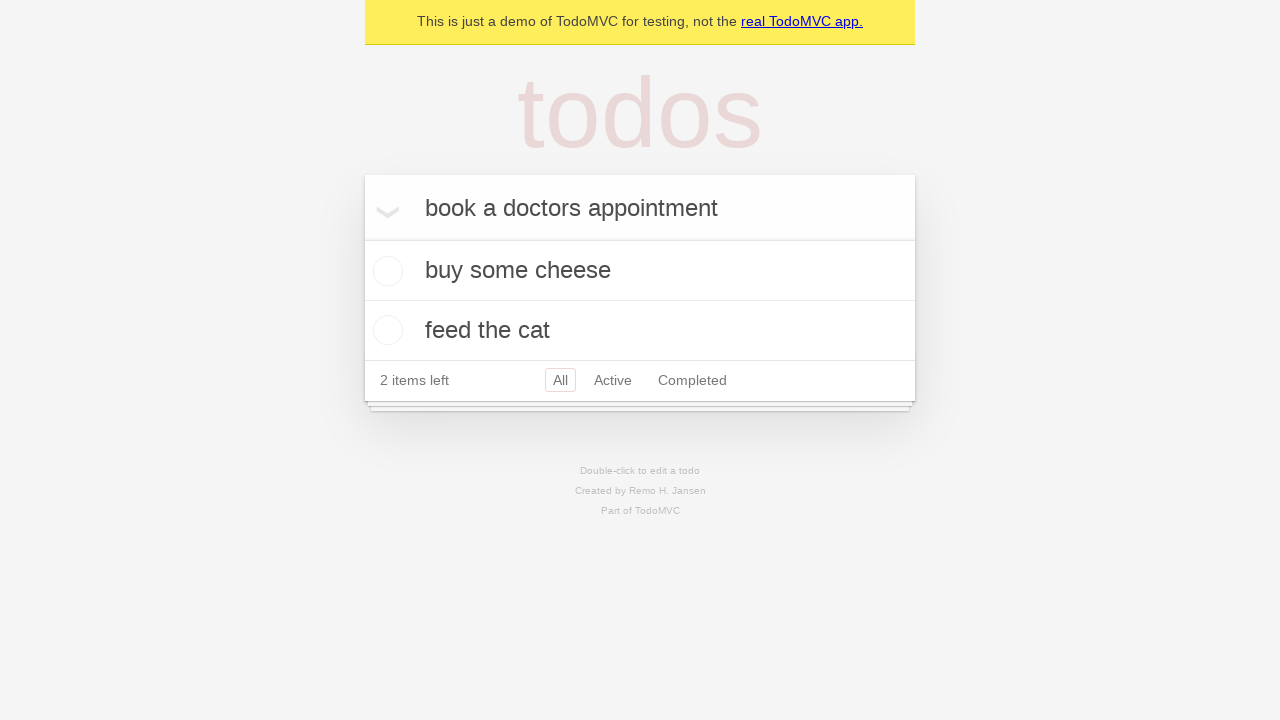

Pressed Enter to add third todo item on internal:attr=[placeholder="What needs to be done?"i]
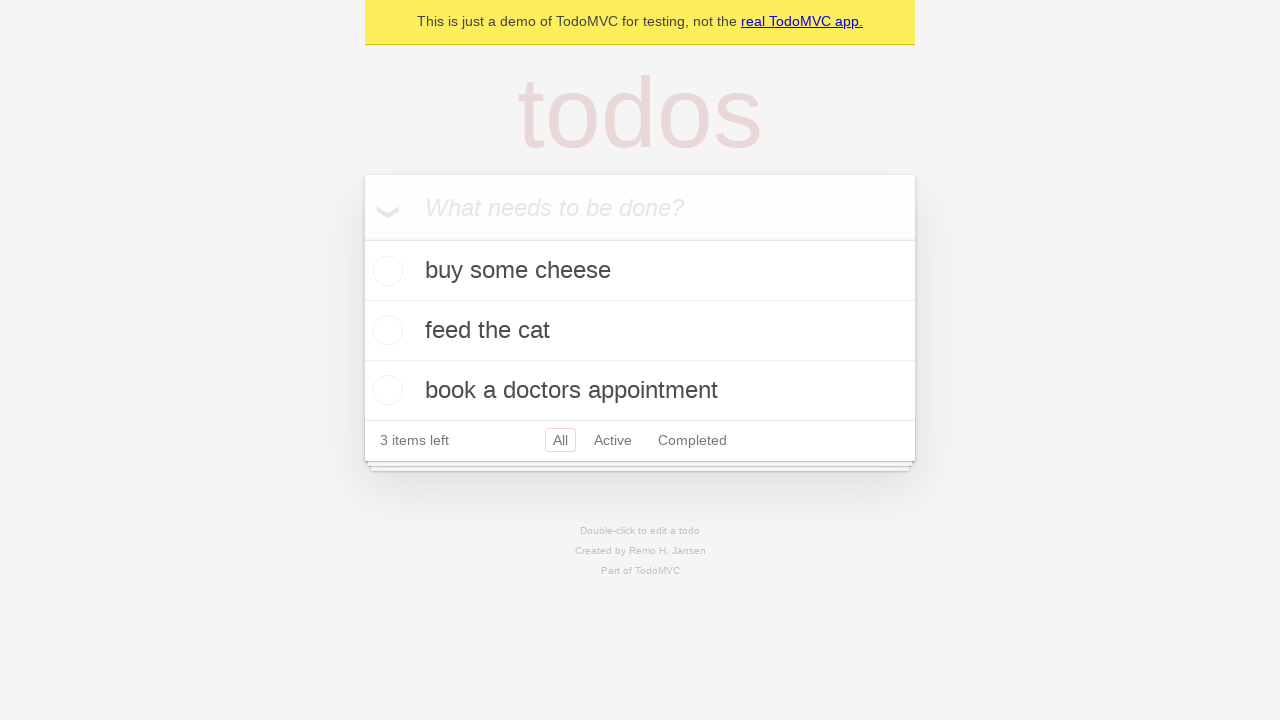

Verified '3 items left' counter is visible
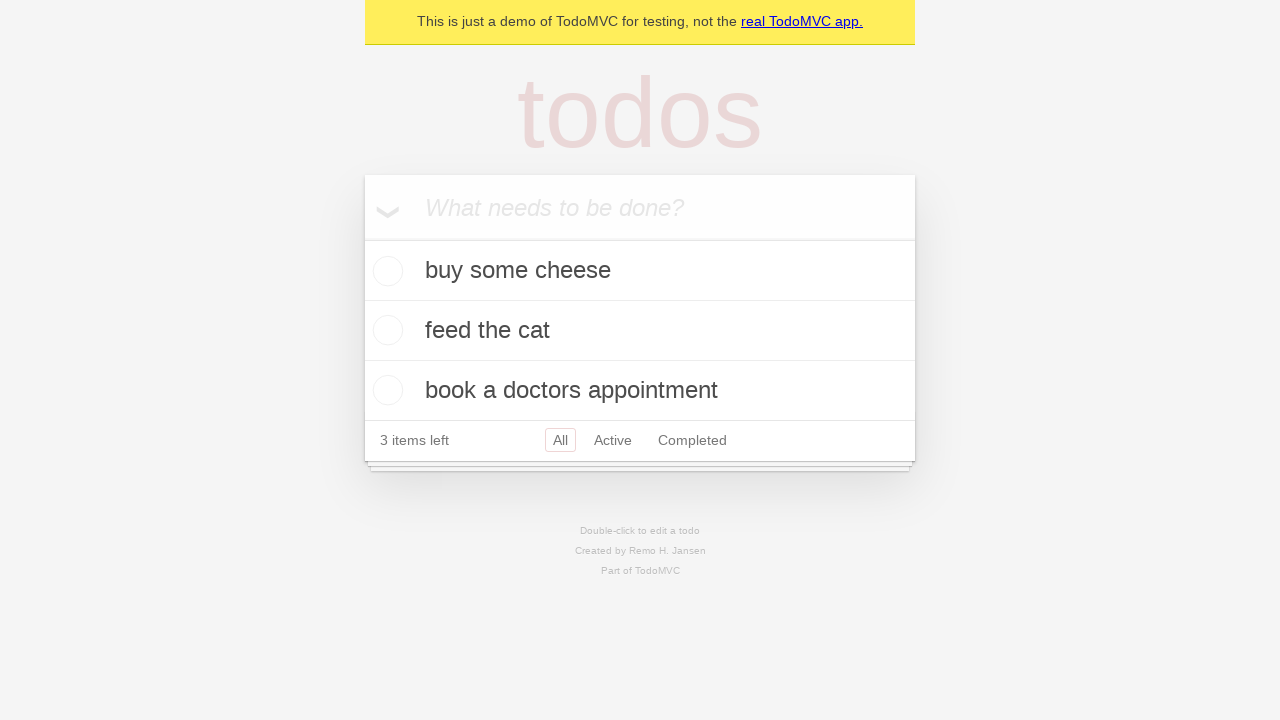

Verified localStorage contains exactly 3 todo items
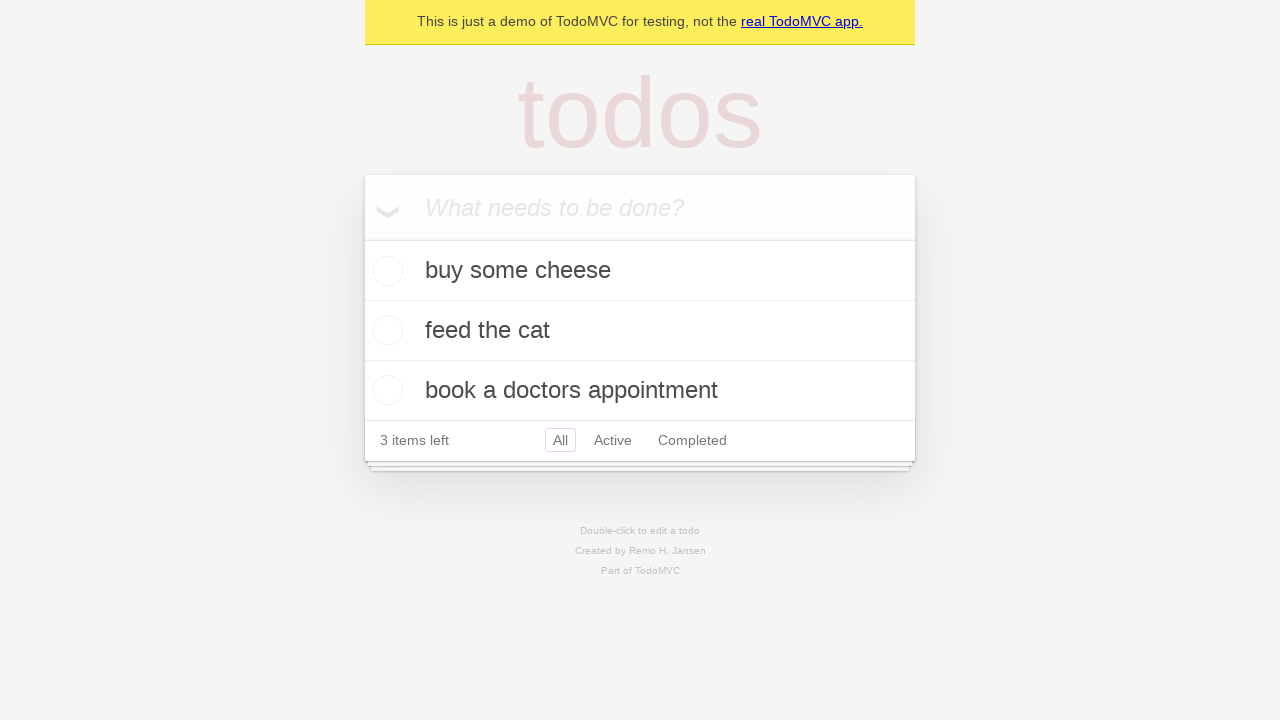

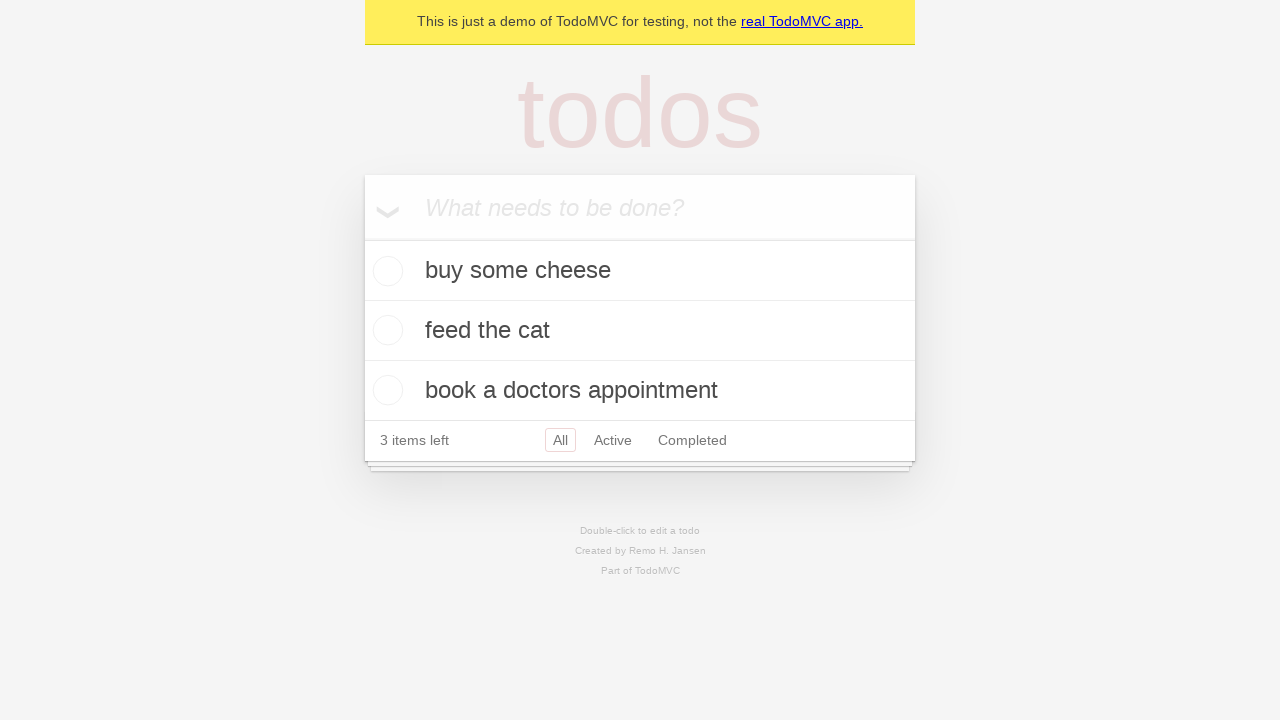